Tests a web form by entering first name and last name fields, then clicking the submit button

Starting URL: https://formy-project.herokuapp.com/form

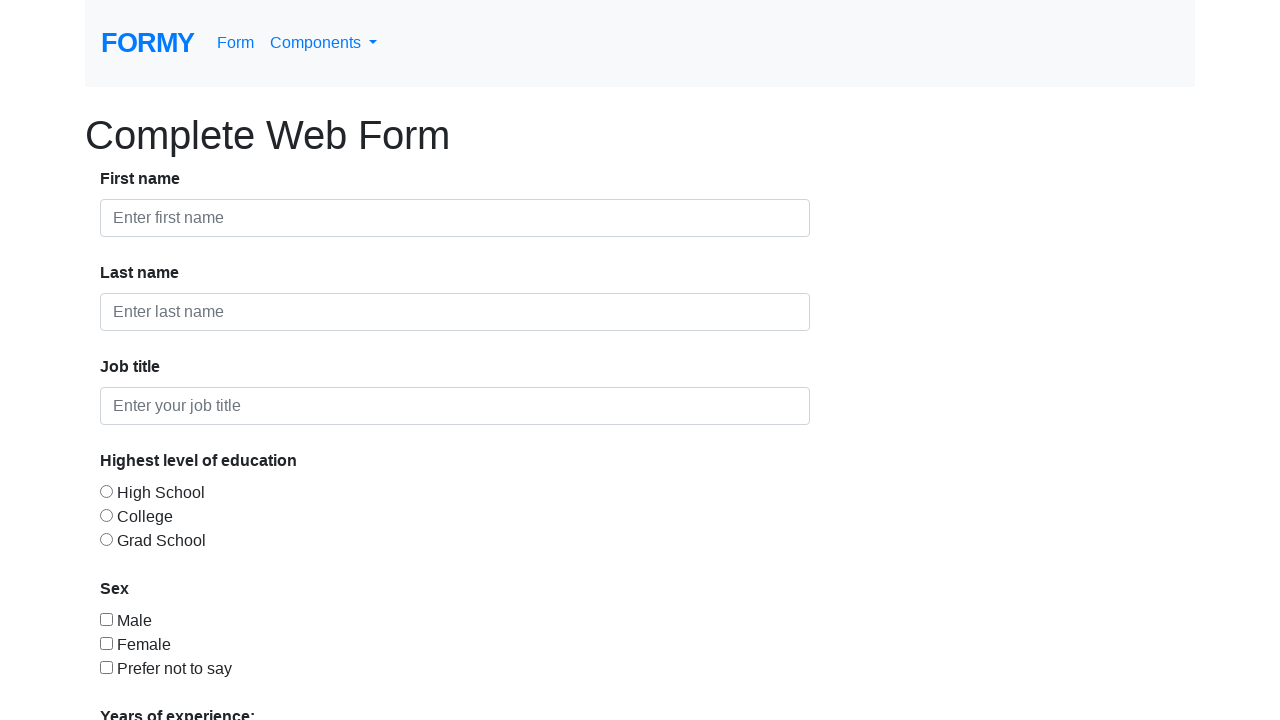

Entered 'First Name' in first name field on #first-name
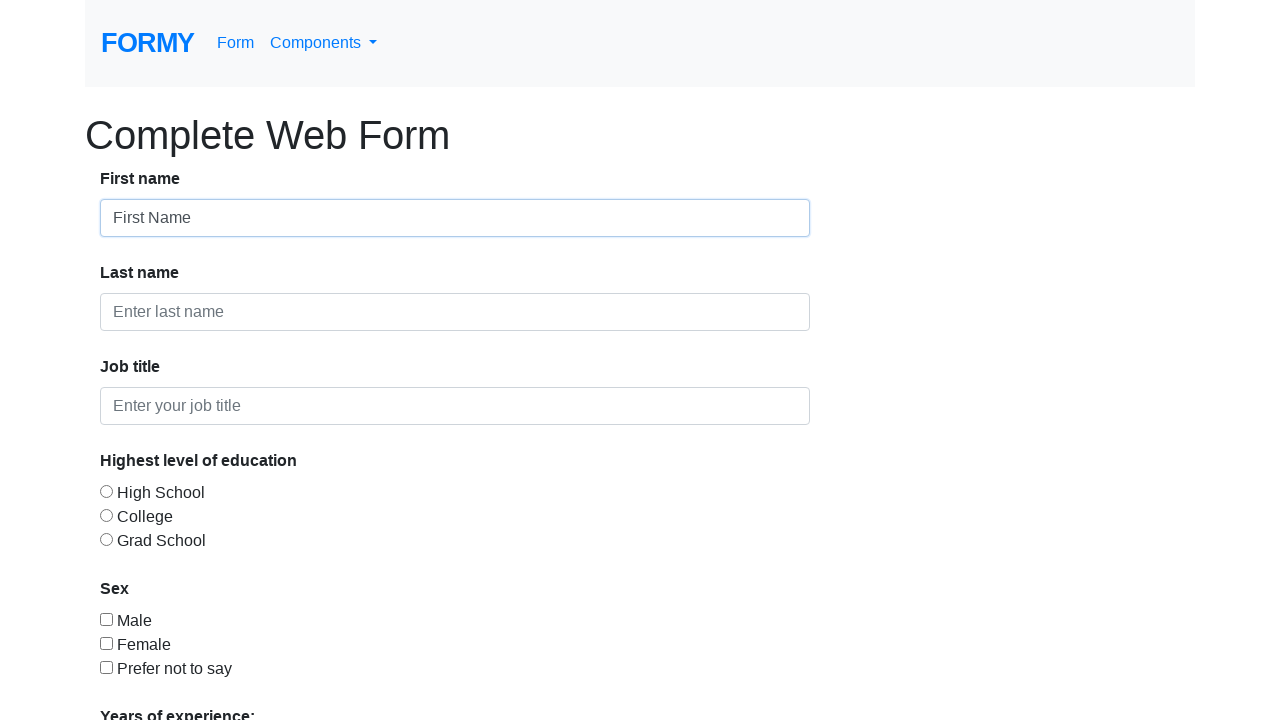

Entered 'Last Name' in last name field on #last-name
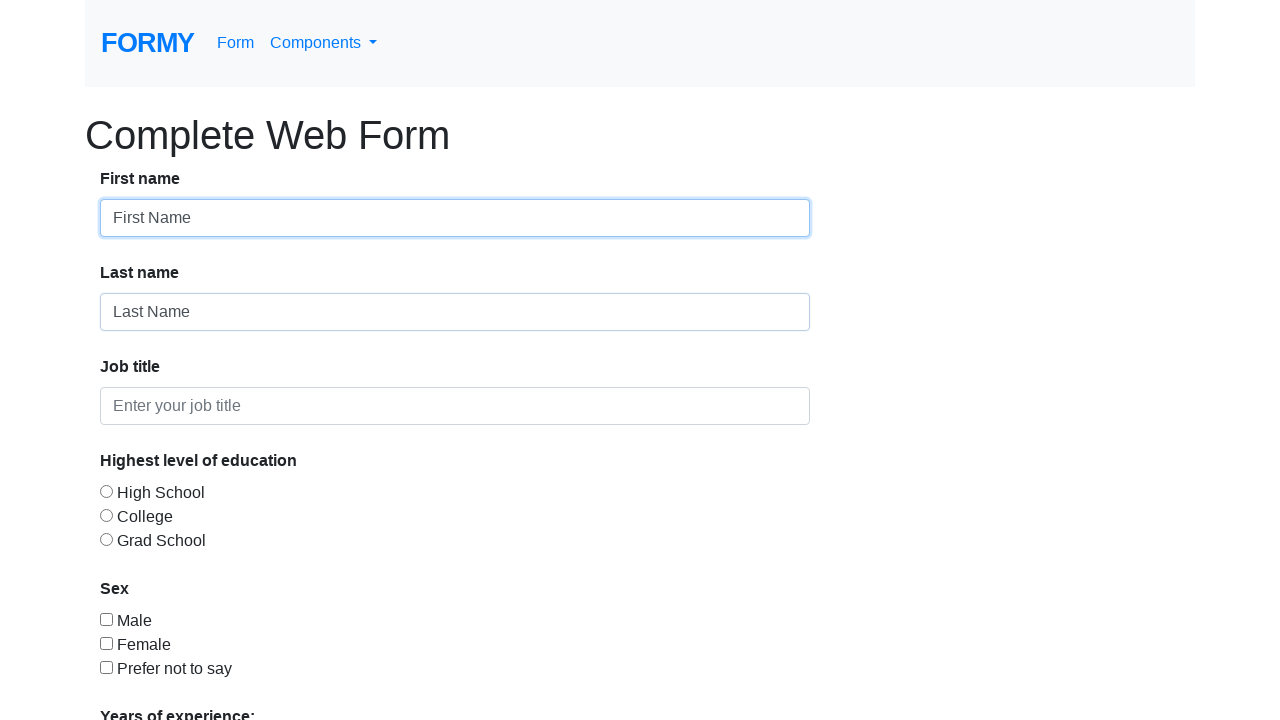

Clicked the Submit button at (148, 680) on xpath=//a[contains(text(),'Submit')]
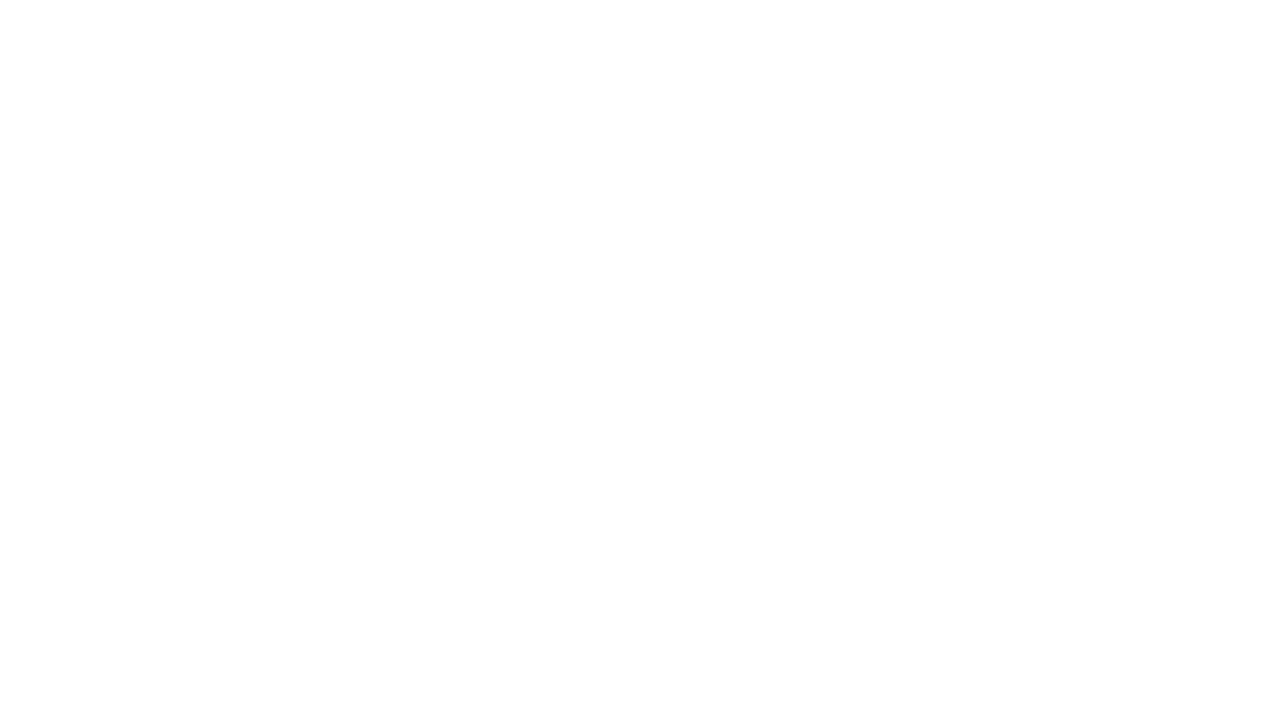

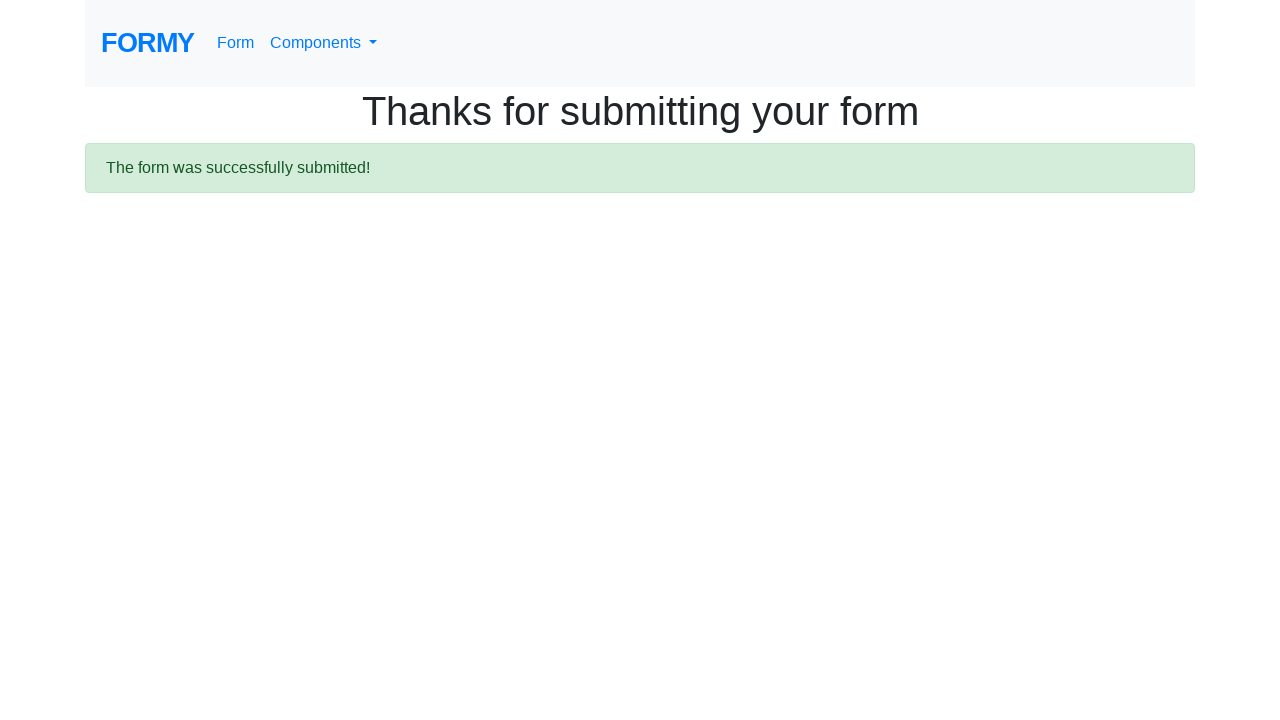